Tests the add/remove elements functionality by clicking a button 7 times to add elements, then clicking each added element to remove them.

Starting URL: http://the-internet.herokuapp.com/add_remove_elements/

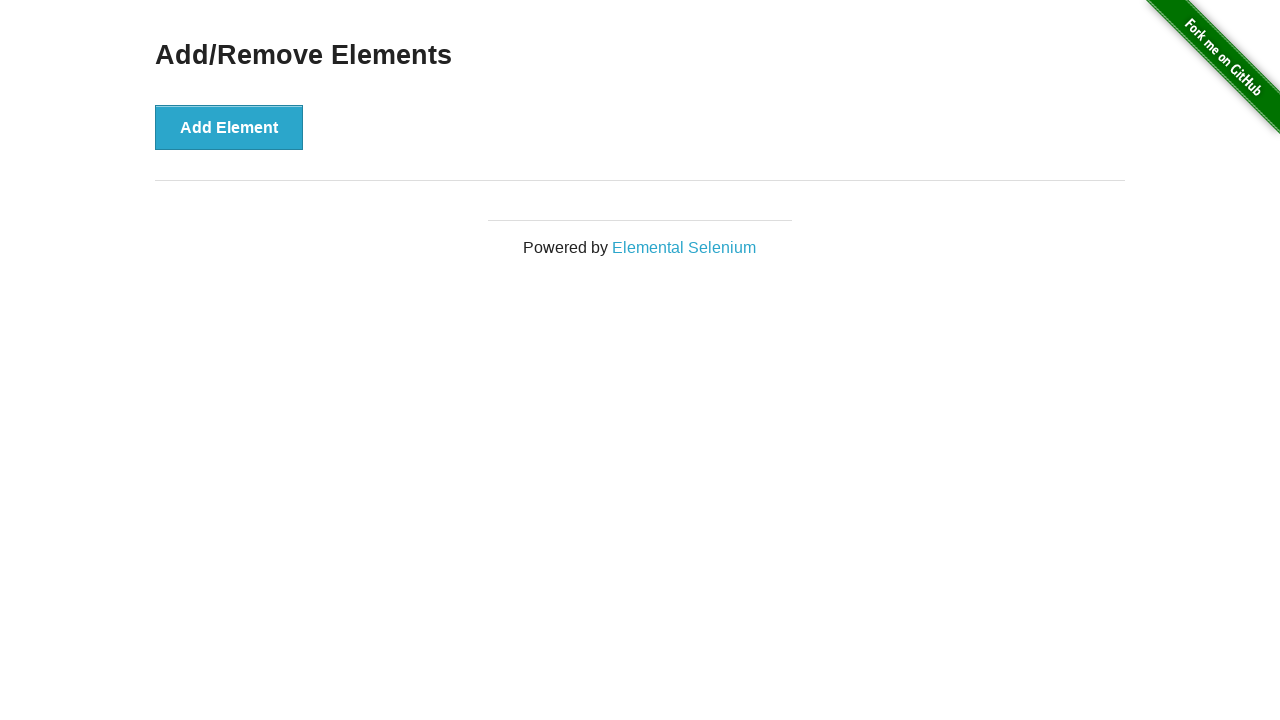

Clicked 'Add Element' button (iteration 1/7) at (229, 127) on div.example > button
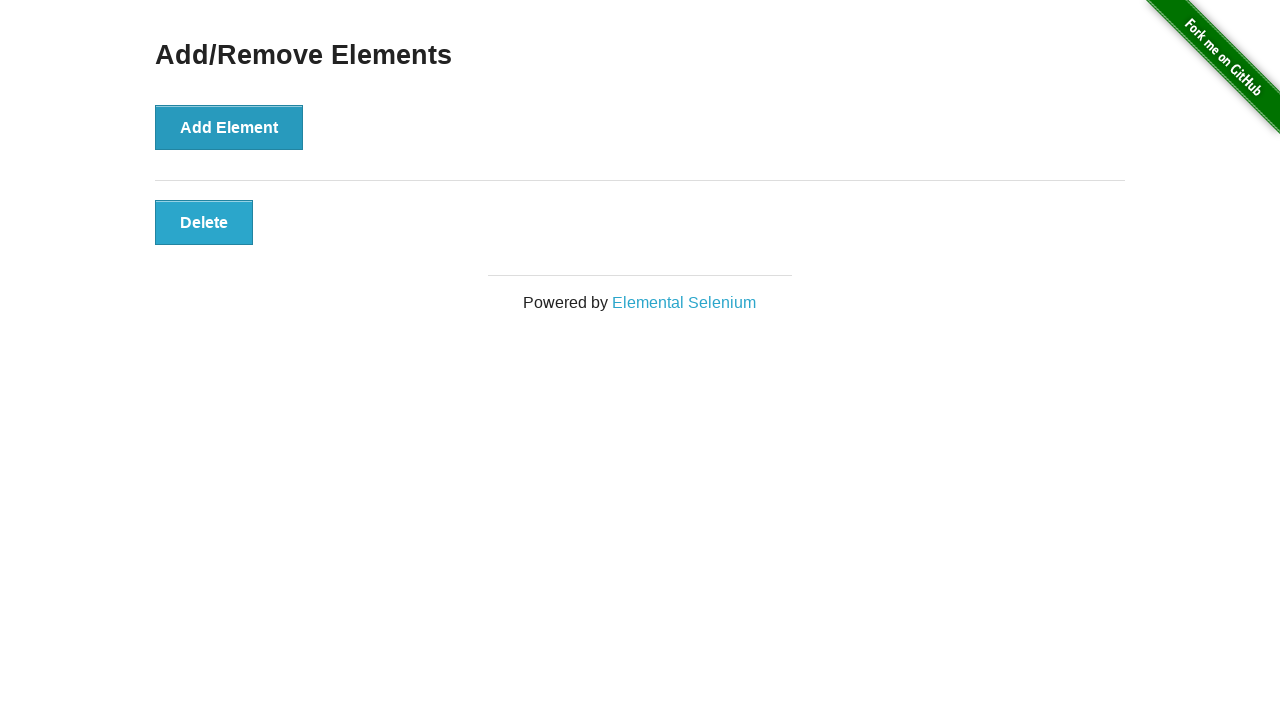

Waited 200ms for element to be added
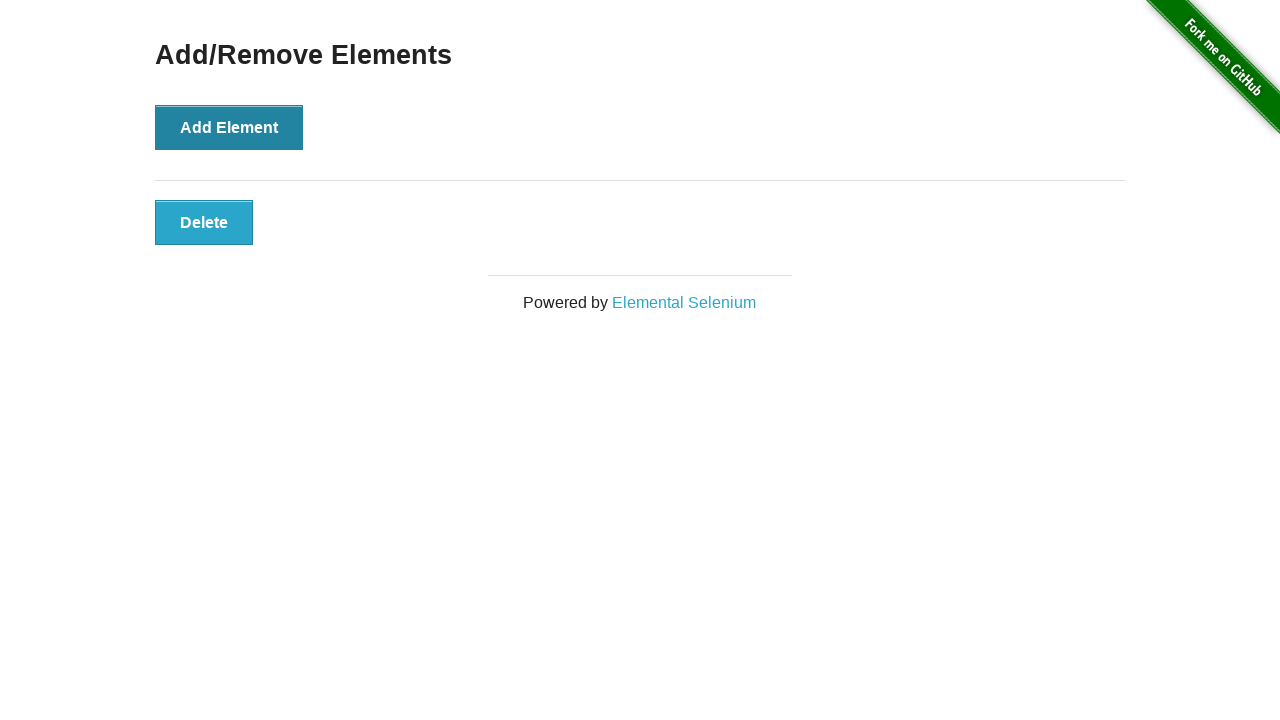

Clicked 'Add Element' button (iteration 2/7) at (229, 127) on div.example > button
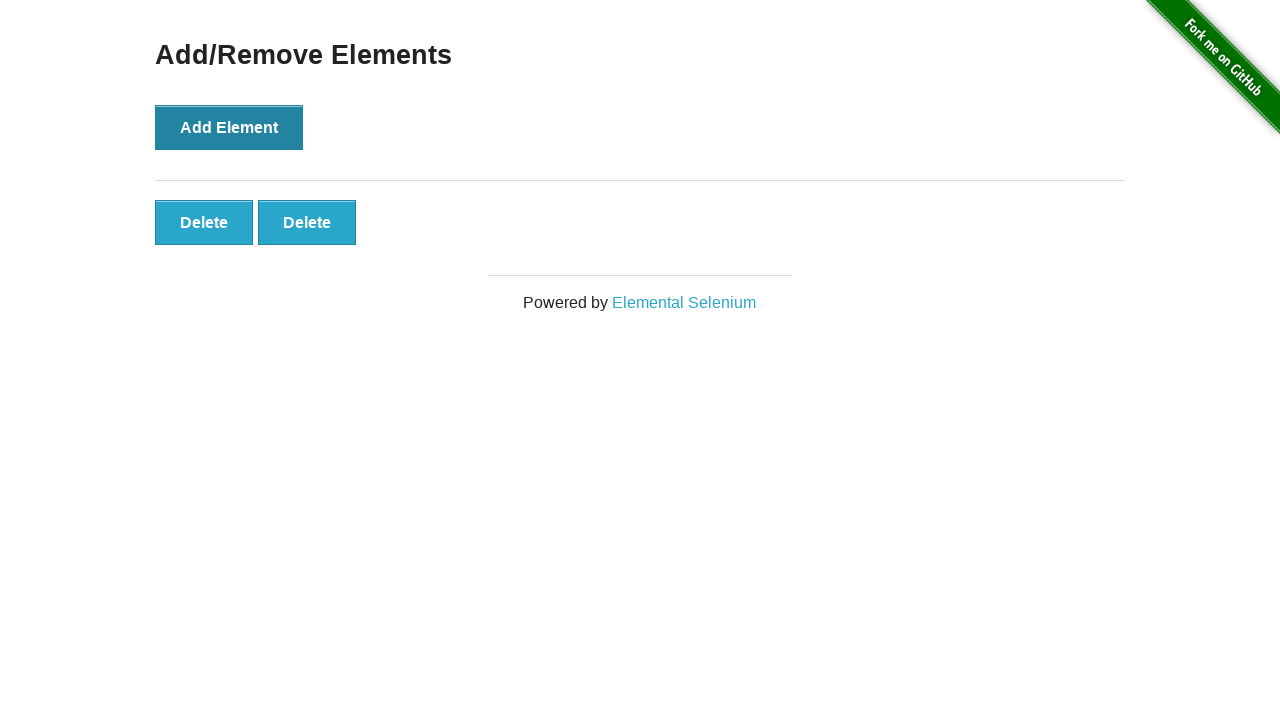

Waited 200ms for element to be added
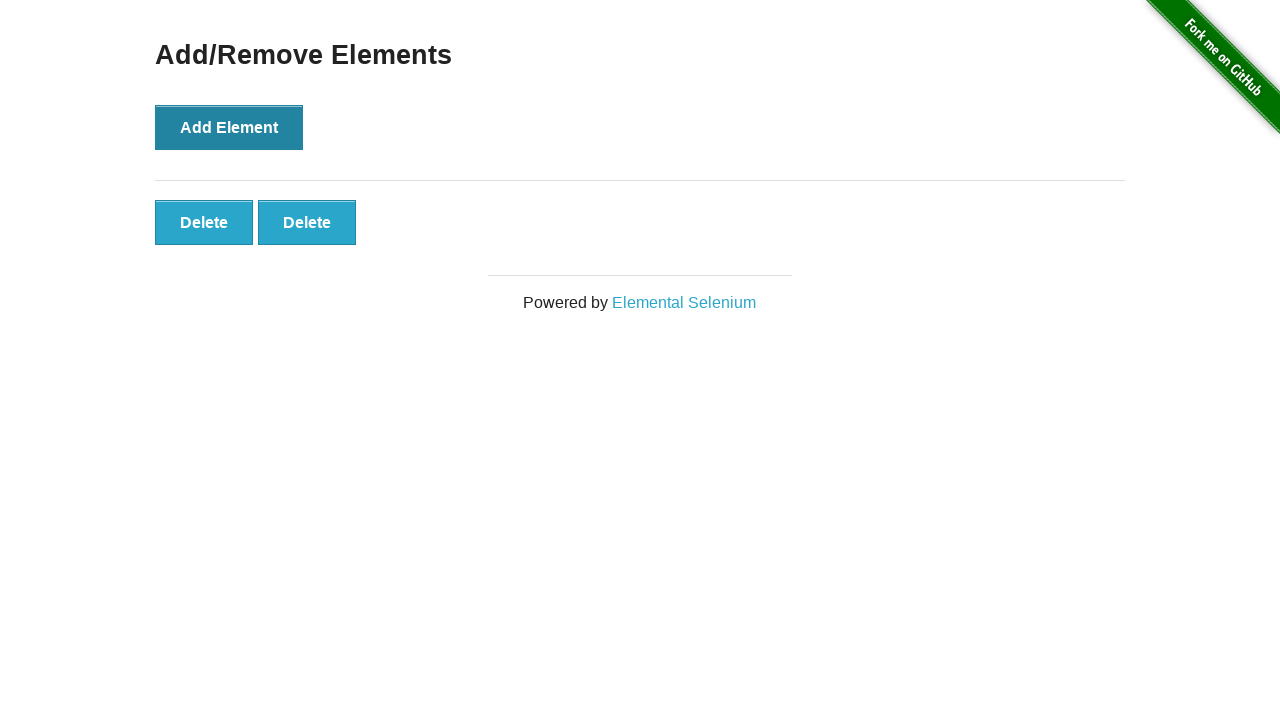

Clicked 'Add Element' button (iteration 3/7) at (229, 127) on div.example > button
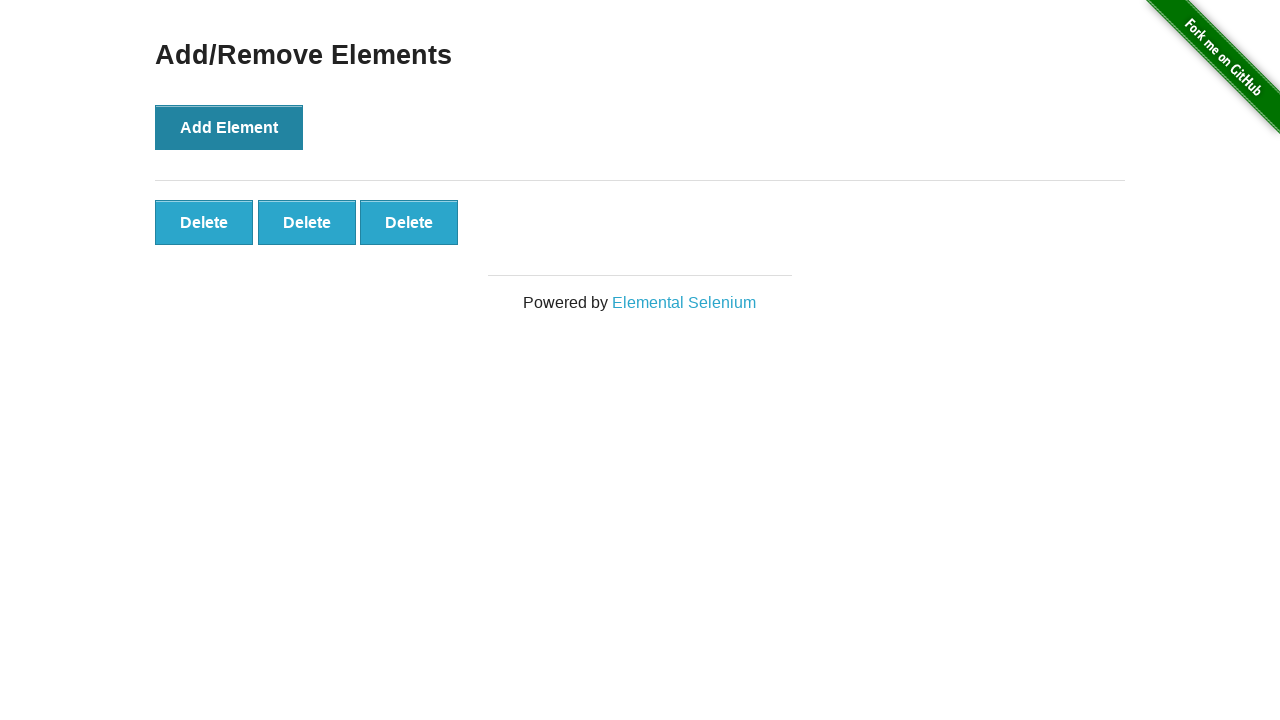

Waited 200ms for element to be added
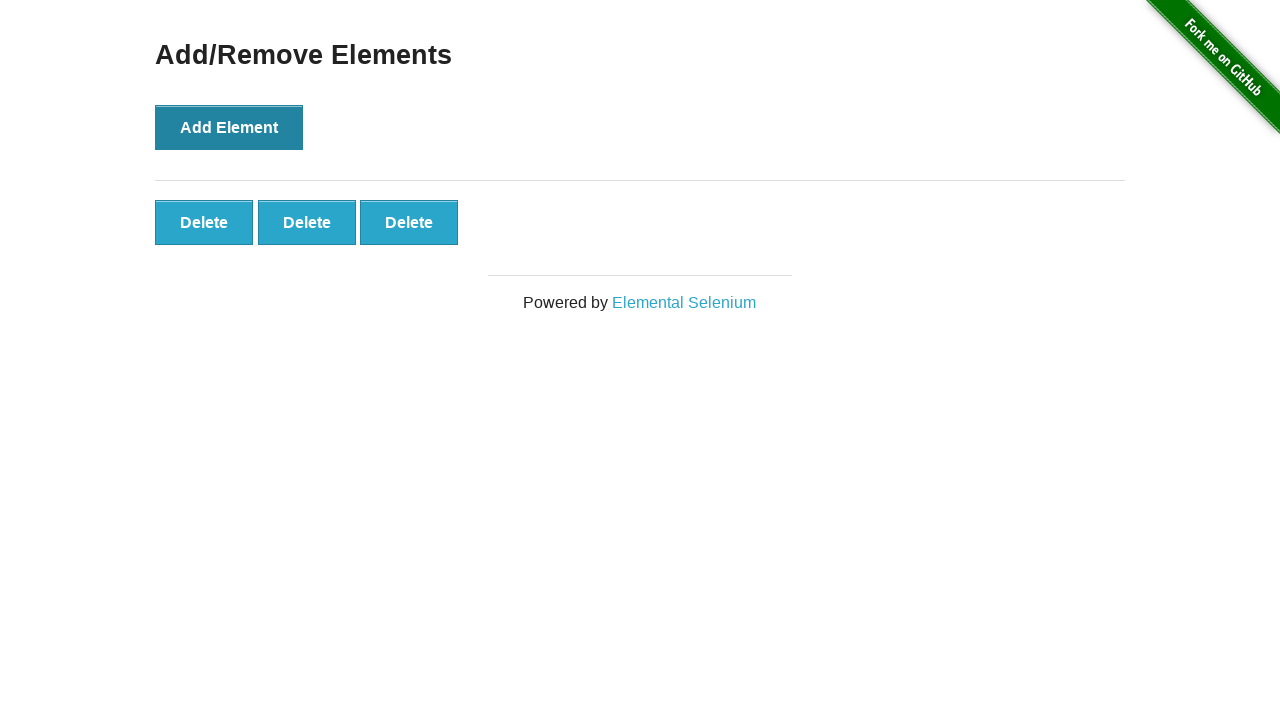

Clicked 'Add Element' button (iteration 4/7) at (229, 127) on div.example > button
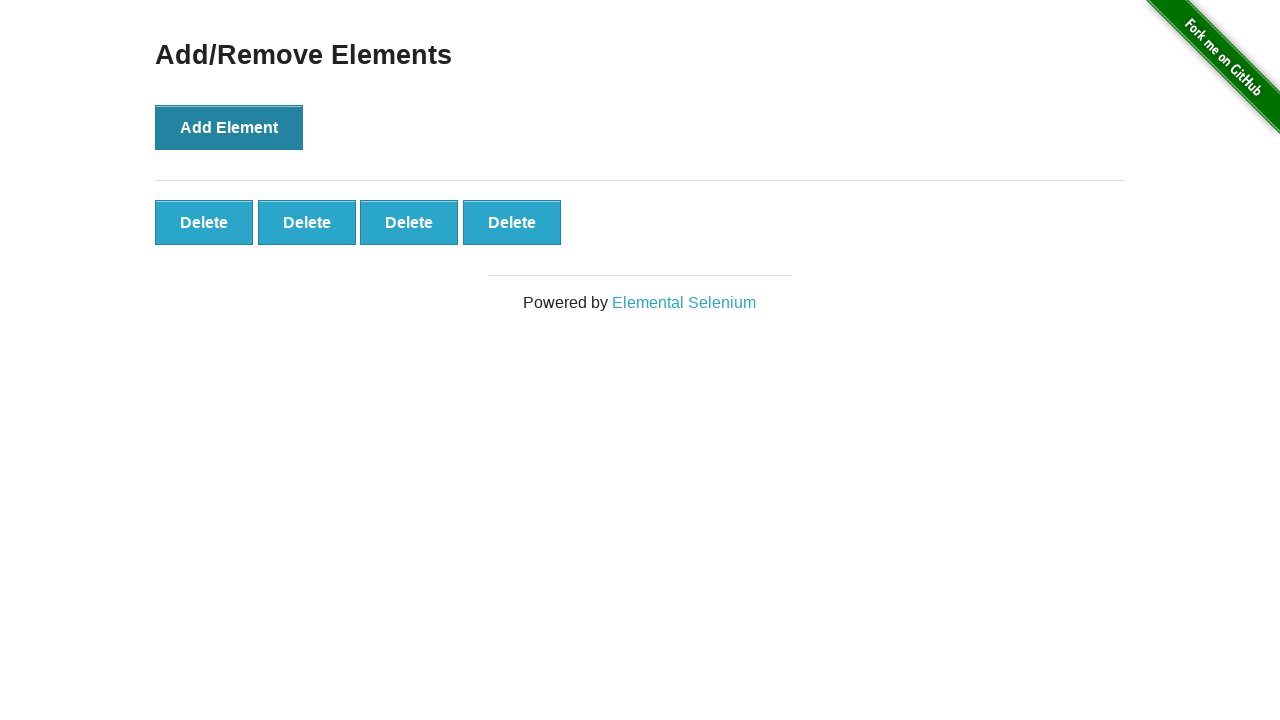

Waited 200ms for element to be added
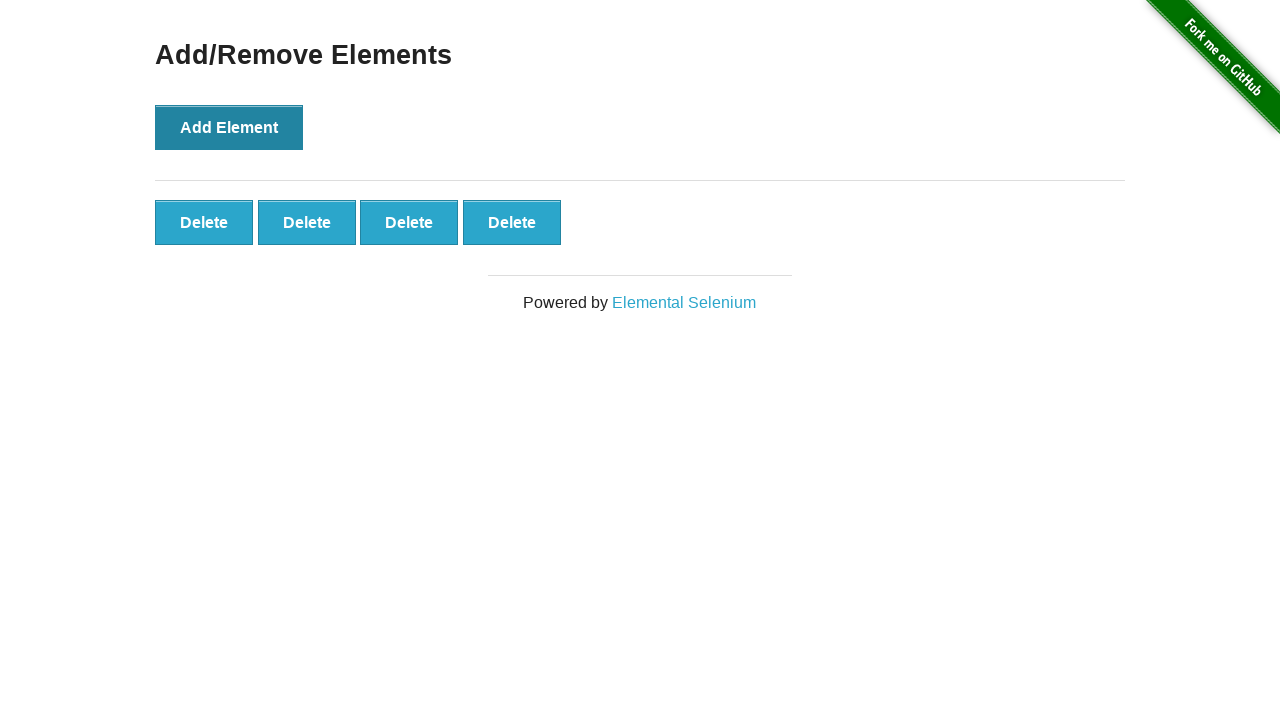

Clicked 'Add Element' button (iteration 5/7) at (229, 127) on div.example > button
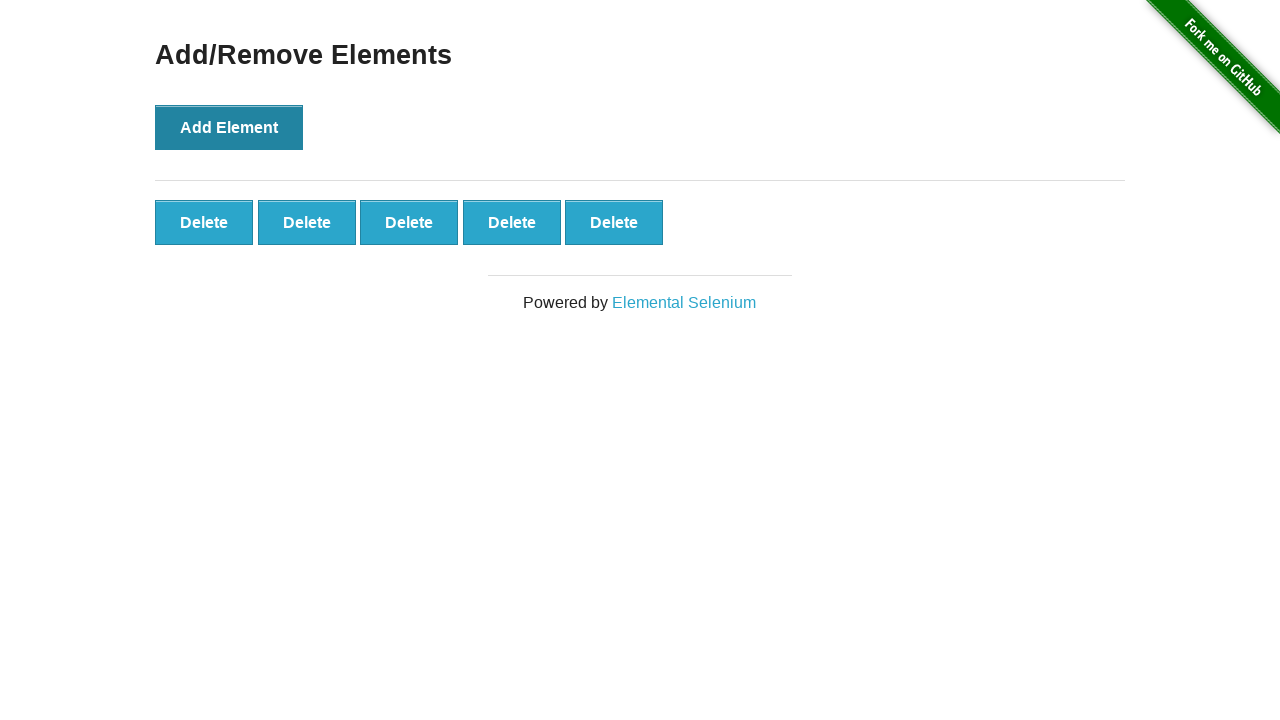

Waited 200ms for element to be added
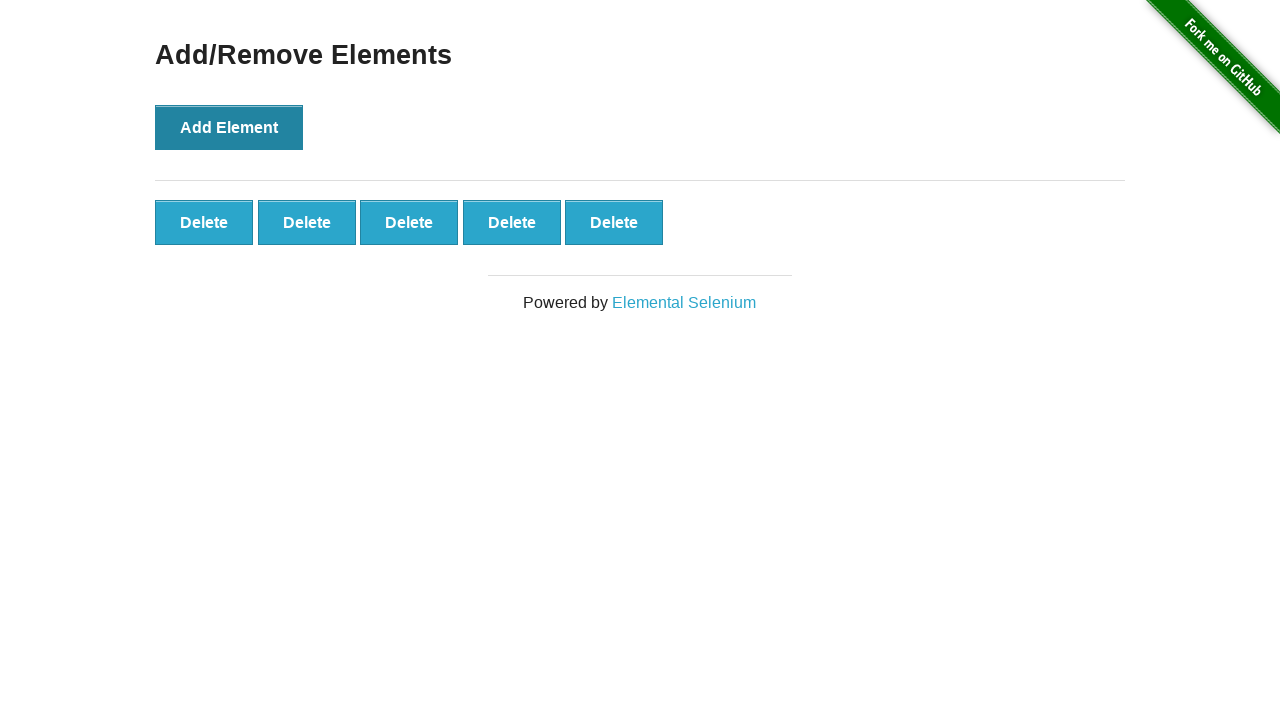

Clicked 'Add Element' button (iteration 6/7) at (229, 127) on div.example > button
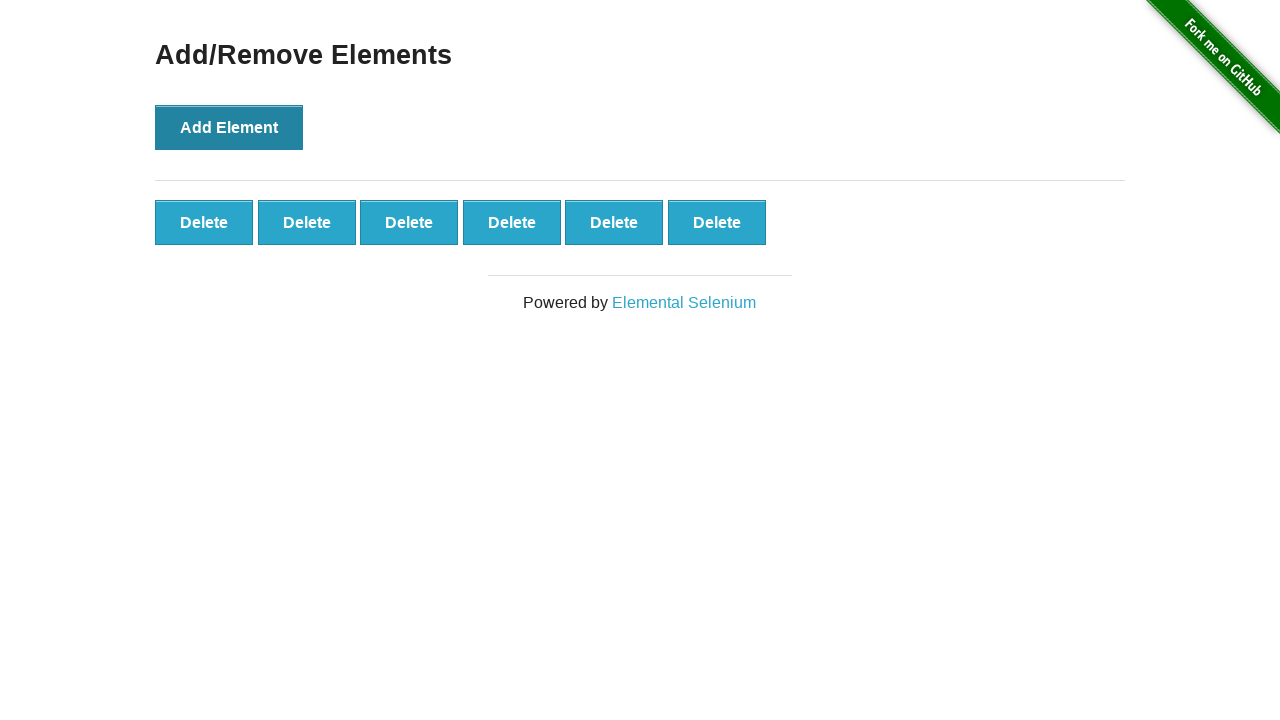

Waited 200ms for element to be added
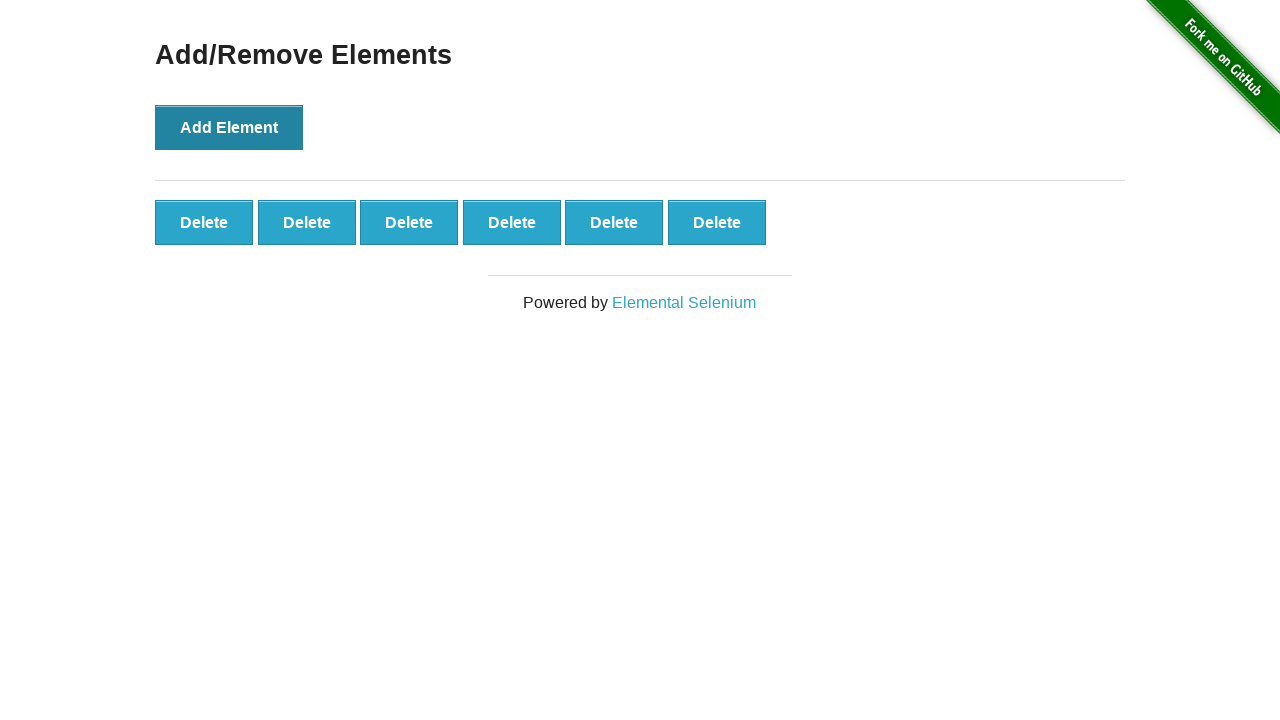

Clicked 'Add Element' button (iteration 7/7) at (229, 127) on div.example > button
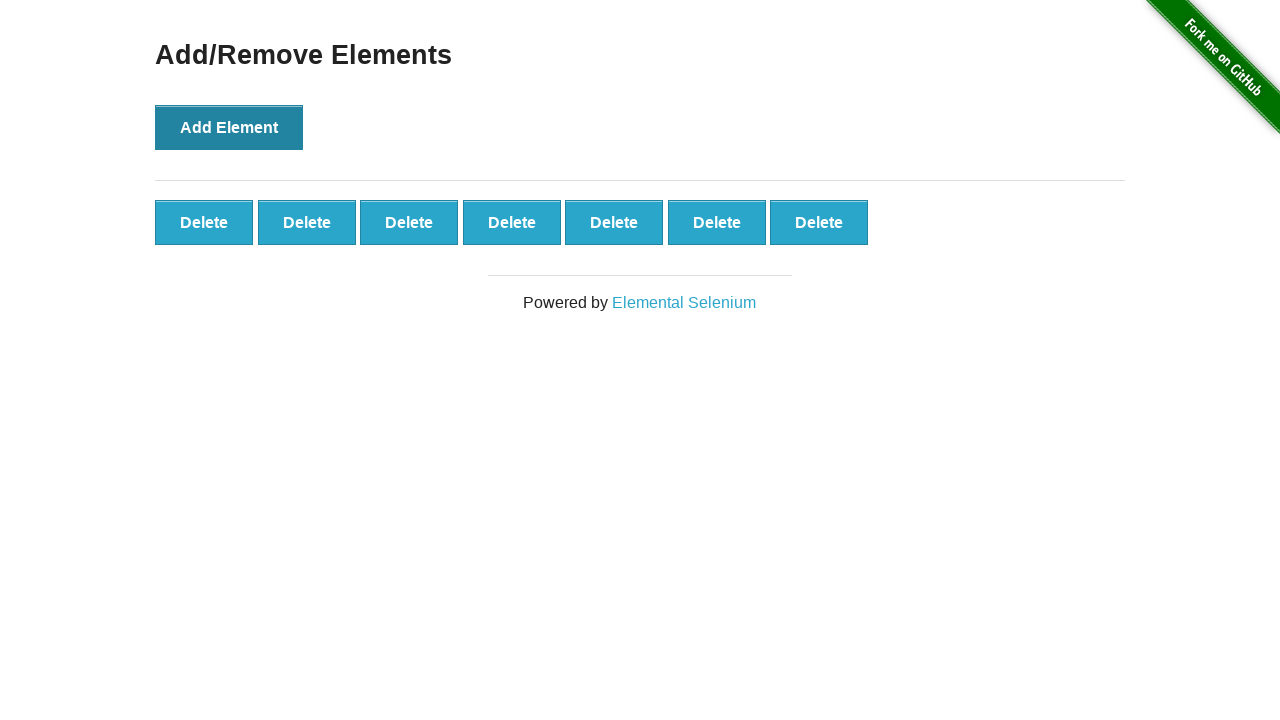

Waited 200ms for element to be added
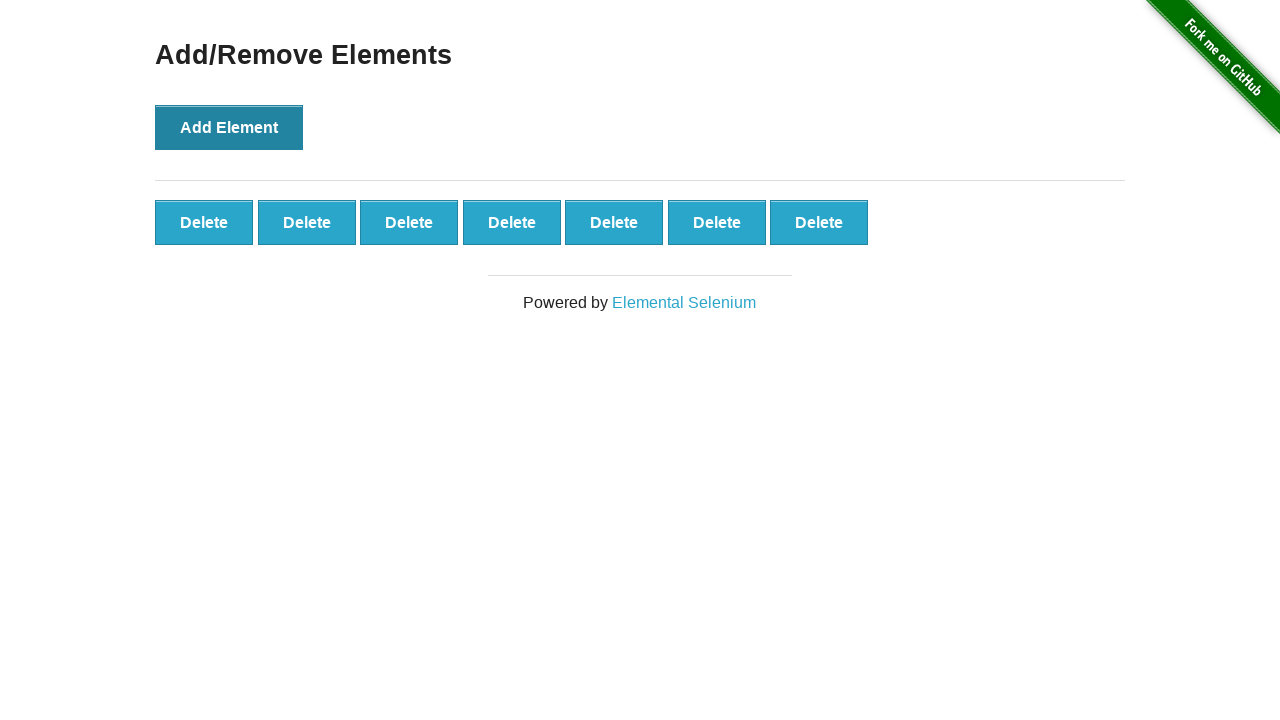

Waited 500ms for all elements to stabilize
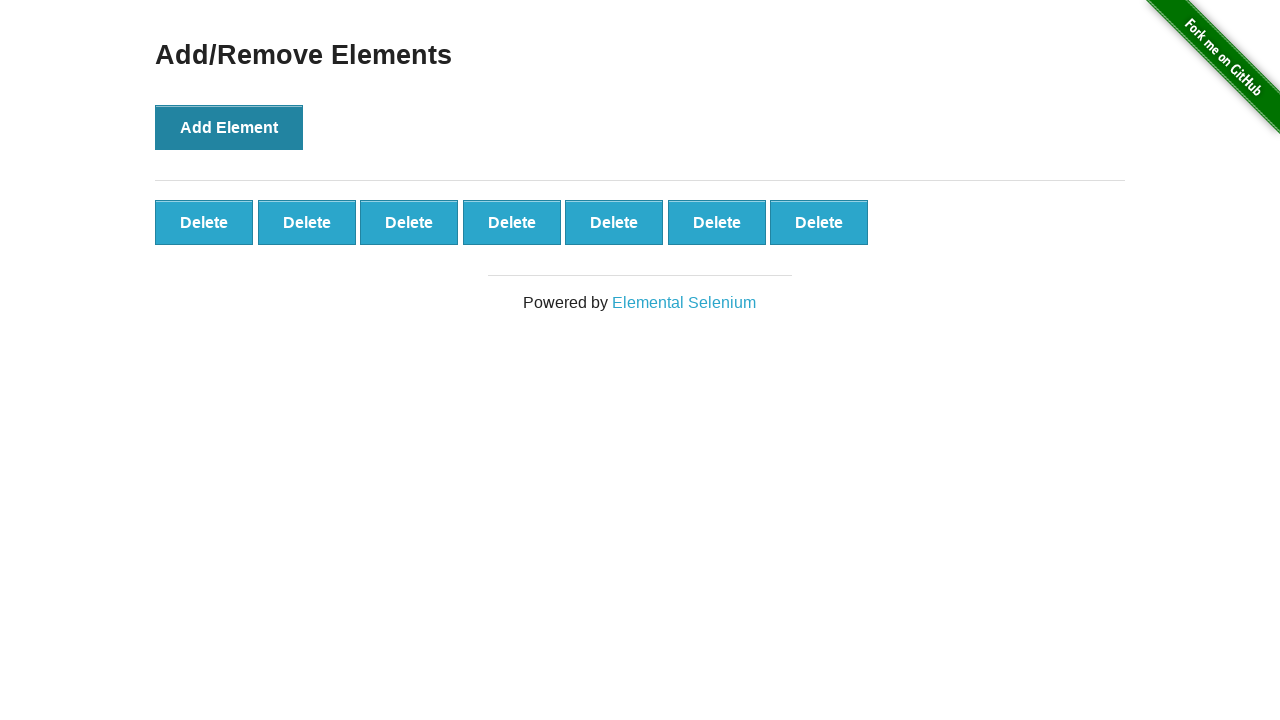

Verified all 7 manually added elements are present
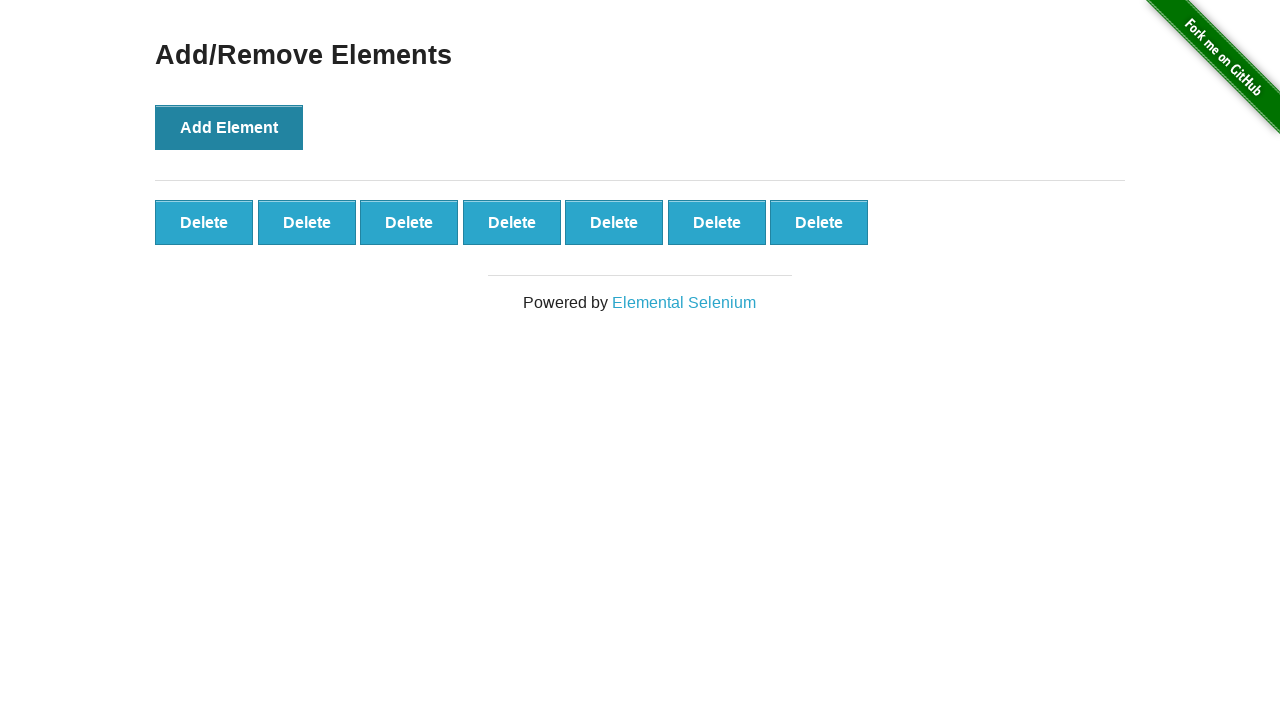

Found 7 elements to remove
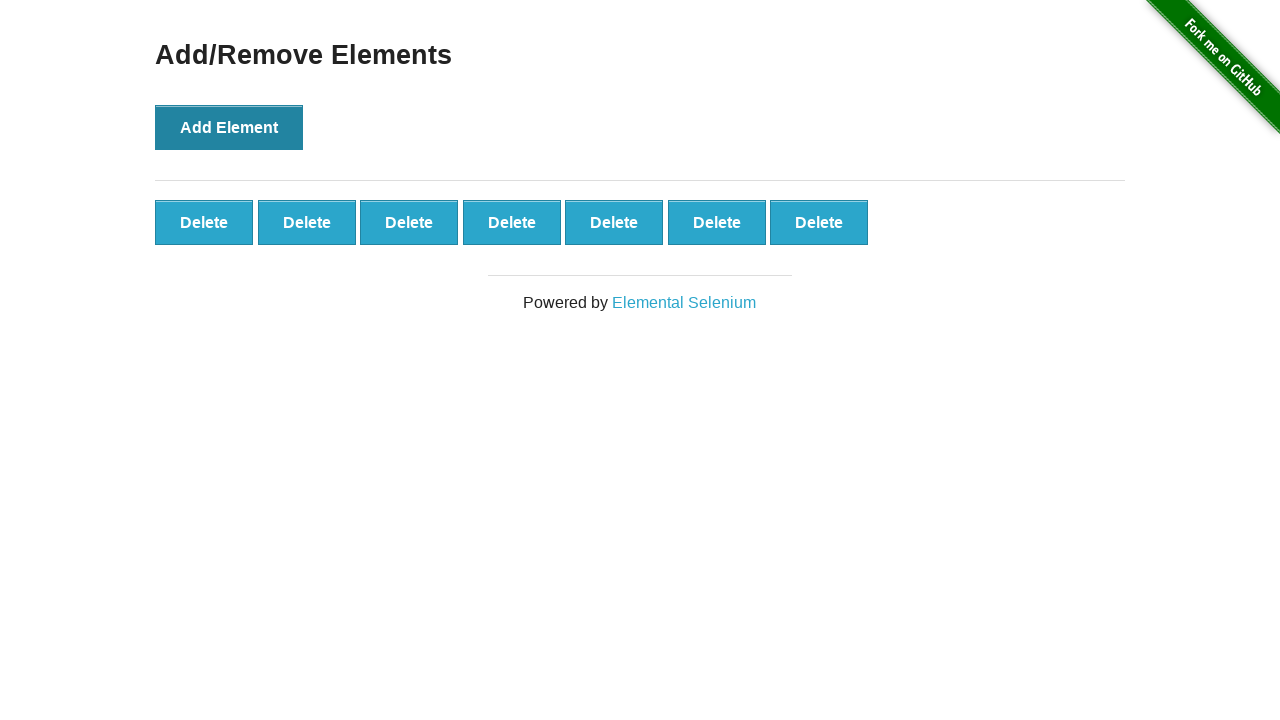

Clicked element to remove (iteration 1/7) at (204, 222) on div#elements > button.added-manually >> nth=0
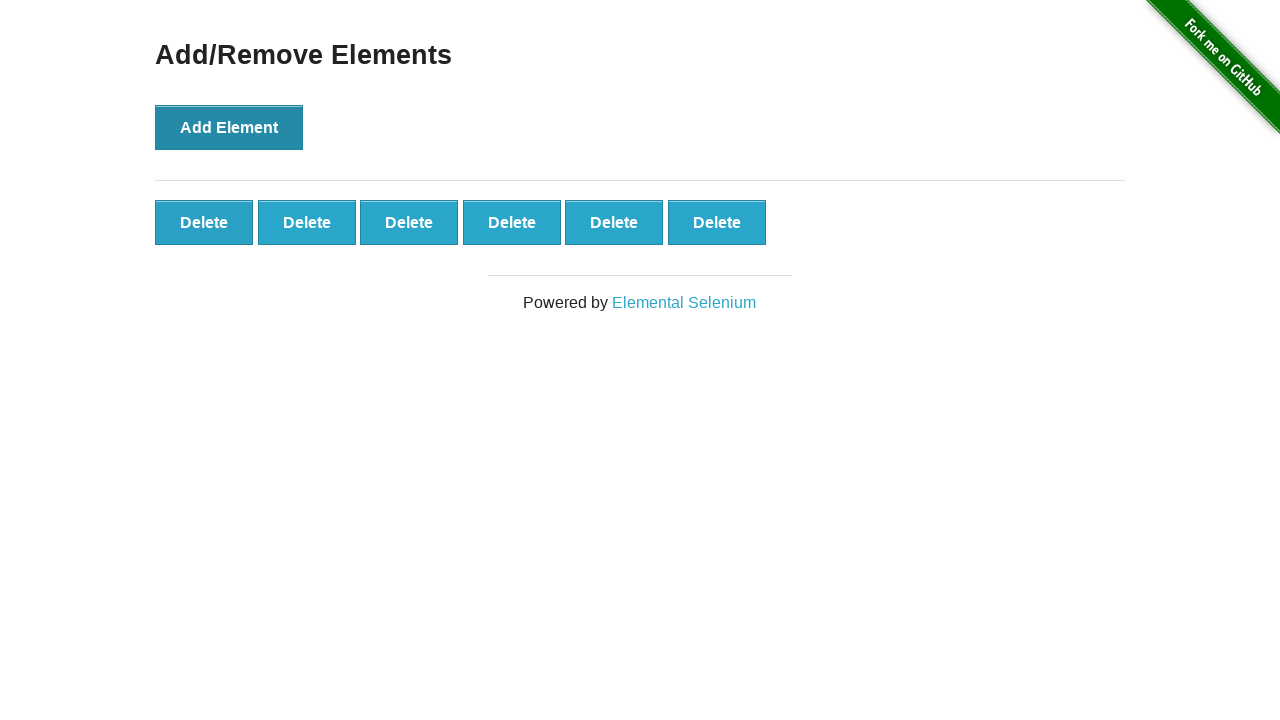

Waited 200ms for element to be removed
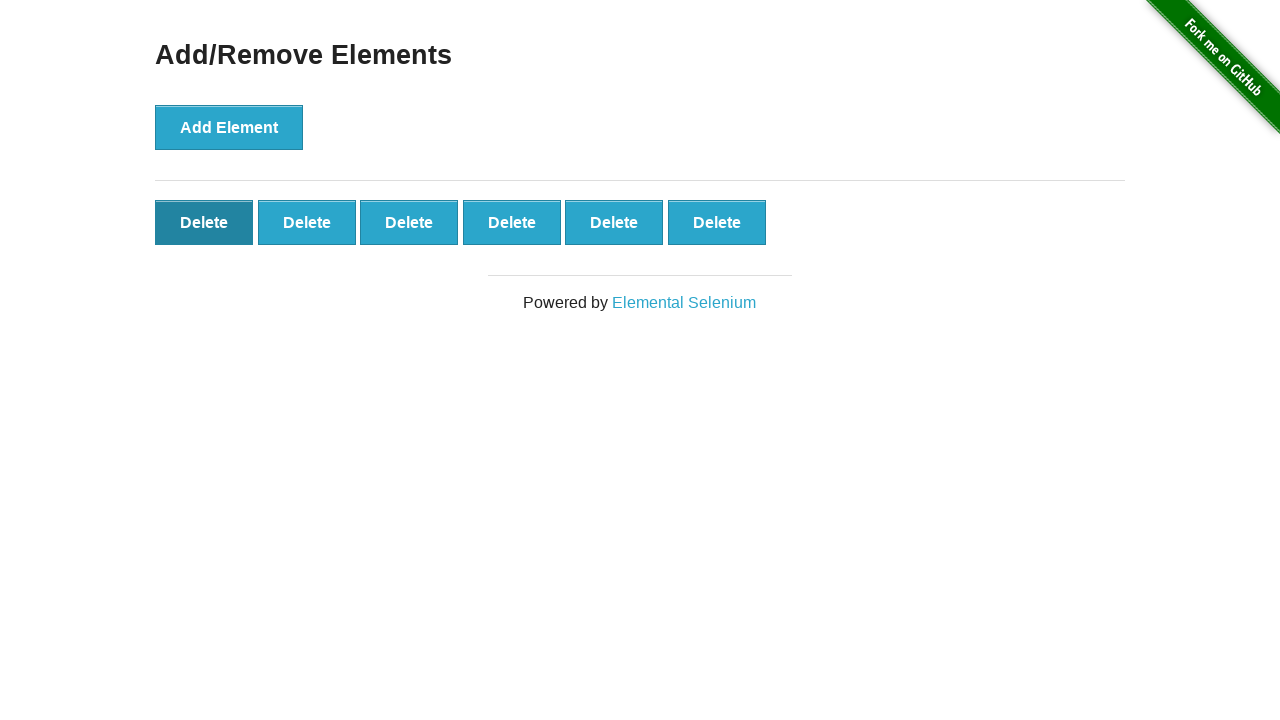

Clicked element to remove (iteration 2/7) at (204, 222) on div#elements > button.added-manually >> nth=0
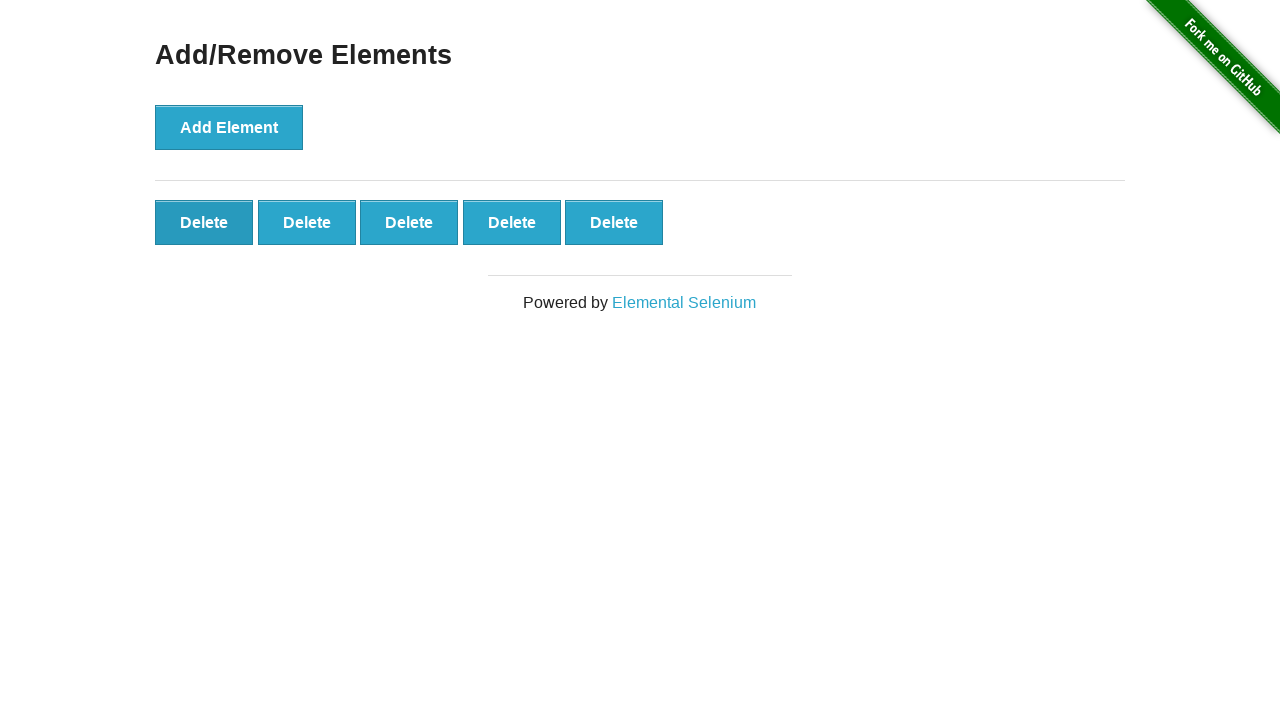

Waited 200ms for element to be removed
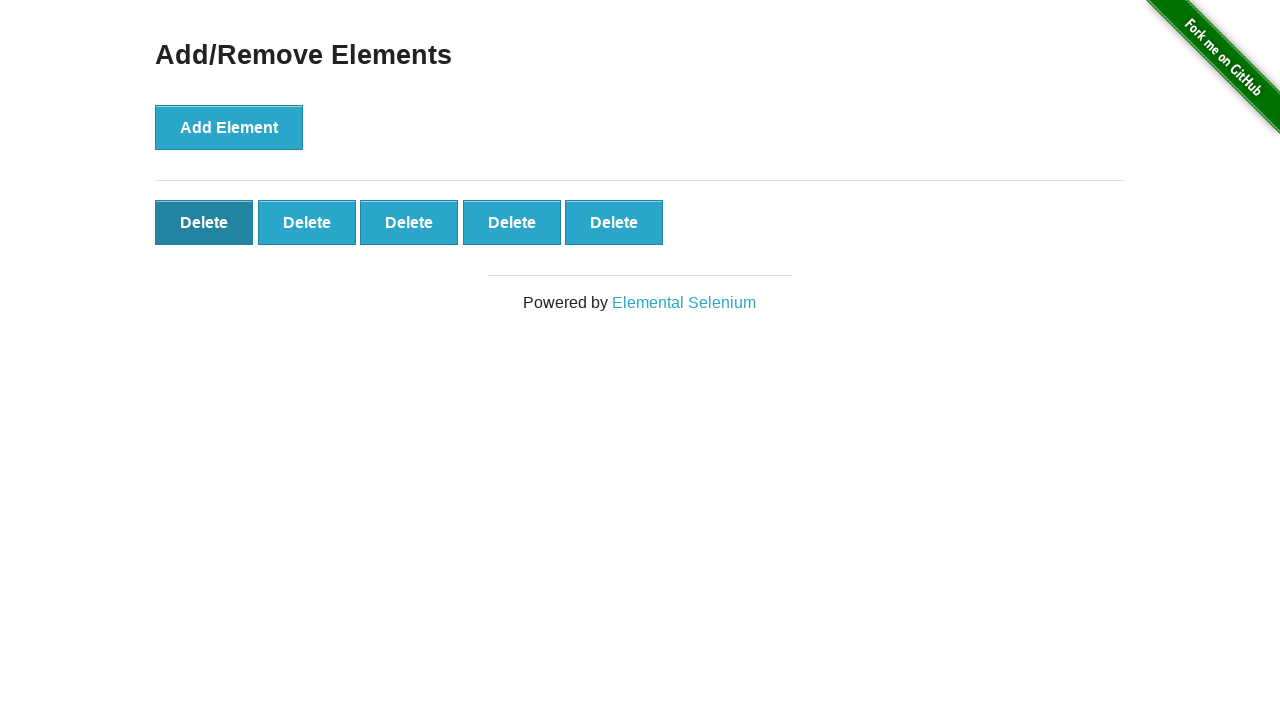

Clicked element to remove (iteration 3/7) at (204, 222) on div#elements > button.added-manually >> nth=0
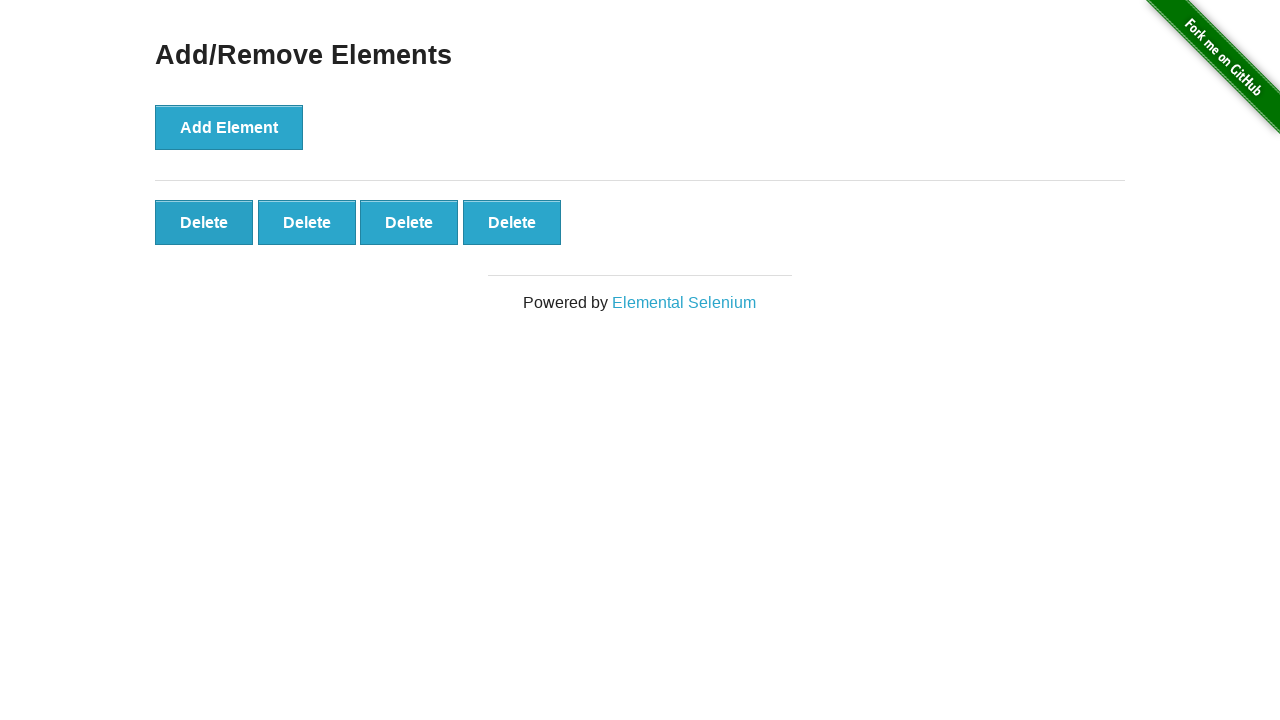

Waited 200ms for element to be removed
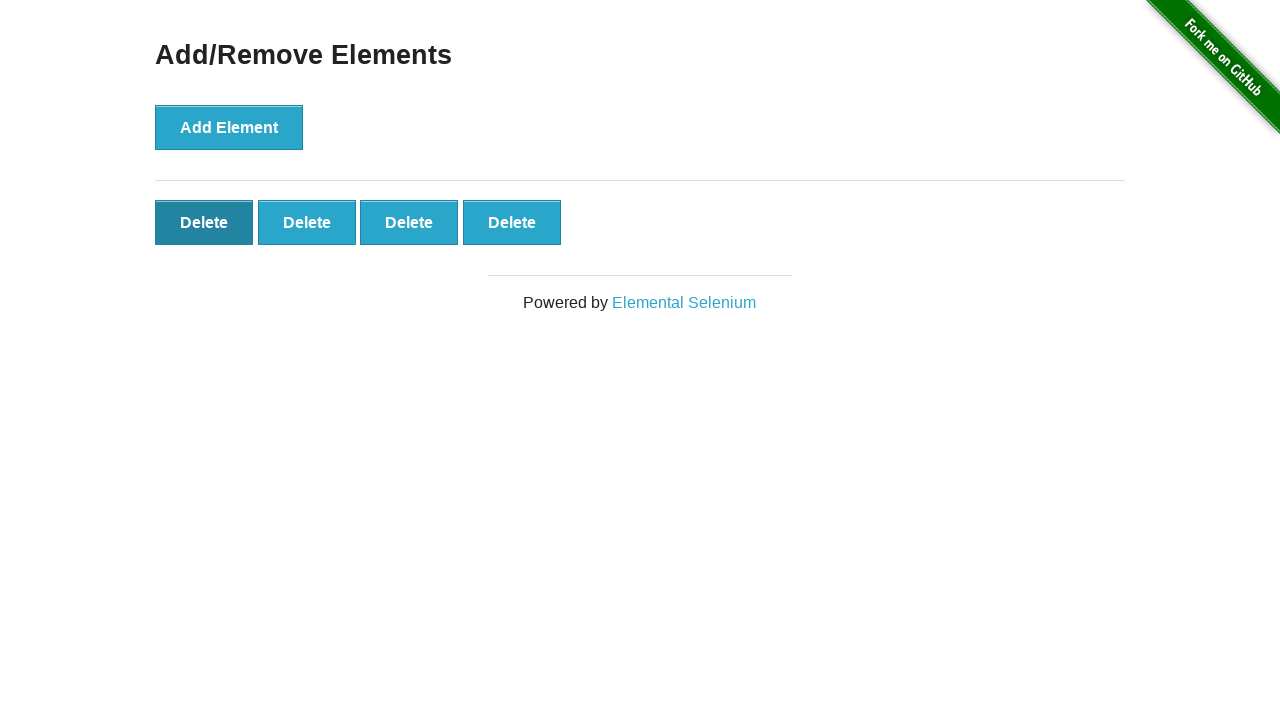

Clicked element to remove (iteration 4/7) at (204, 222) on div#elements > button.added-manually >> nth=0
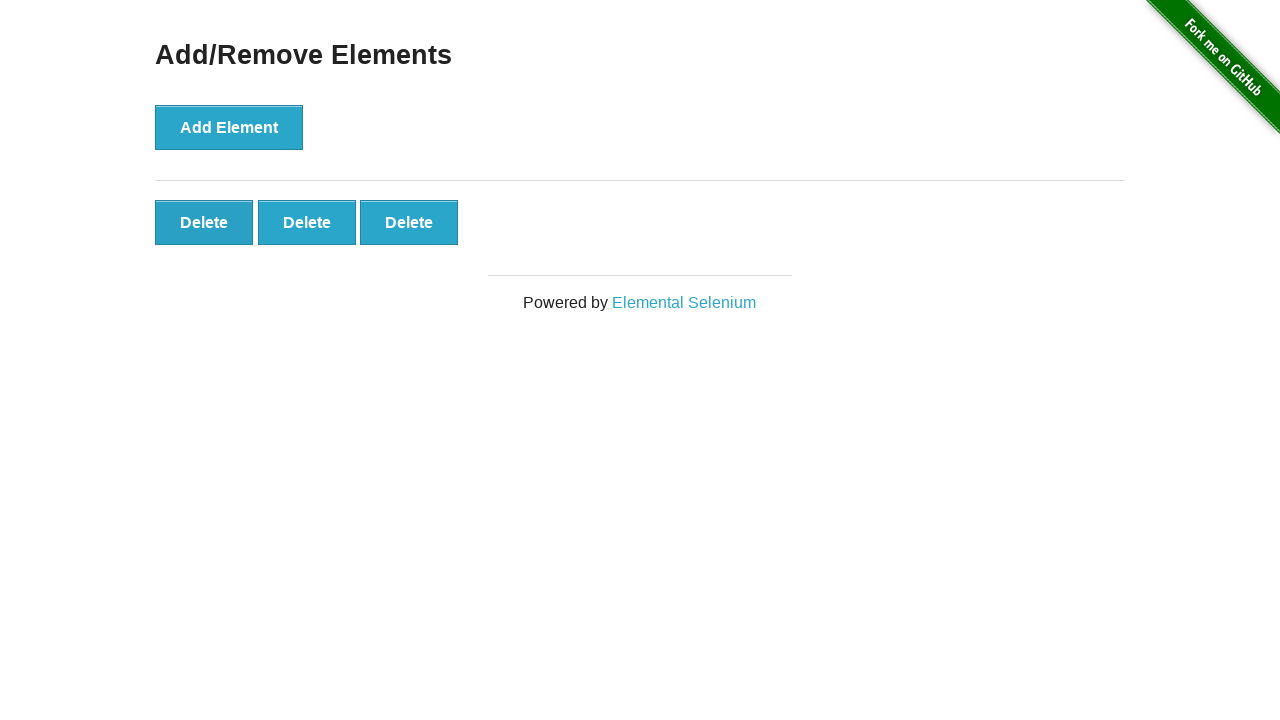

Waited 200ms for element to be removed
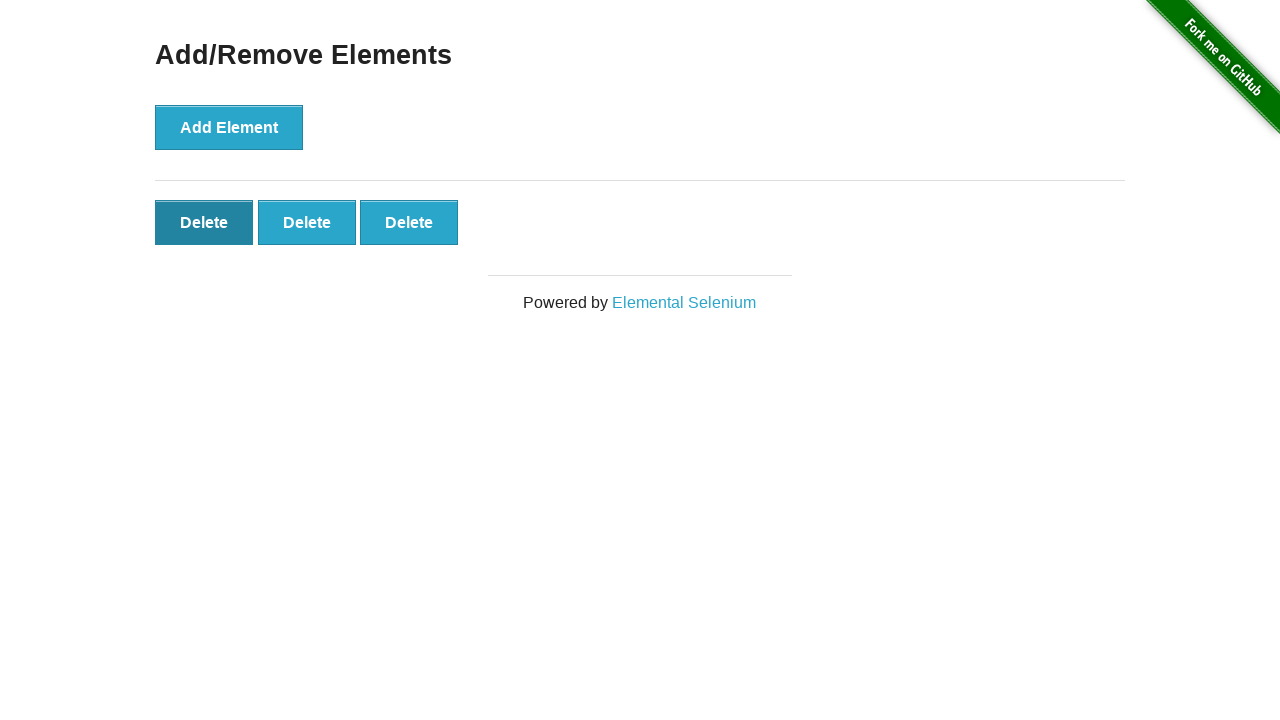

Clicked element to remove (iteration 5/7) at (204, 222) on div#elements > button.added-manually >> nth=0
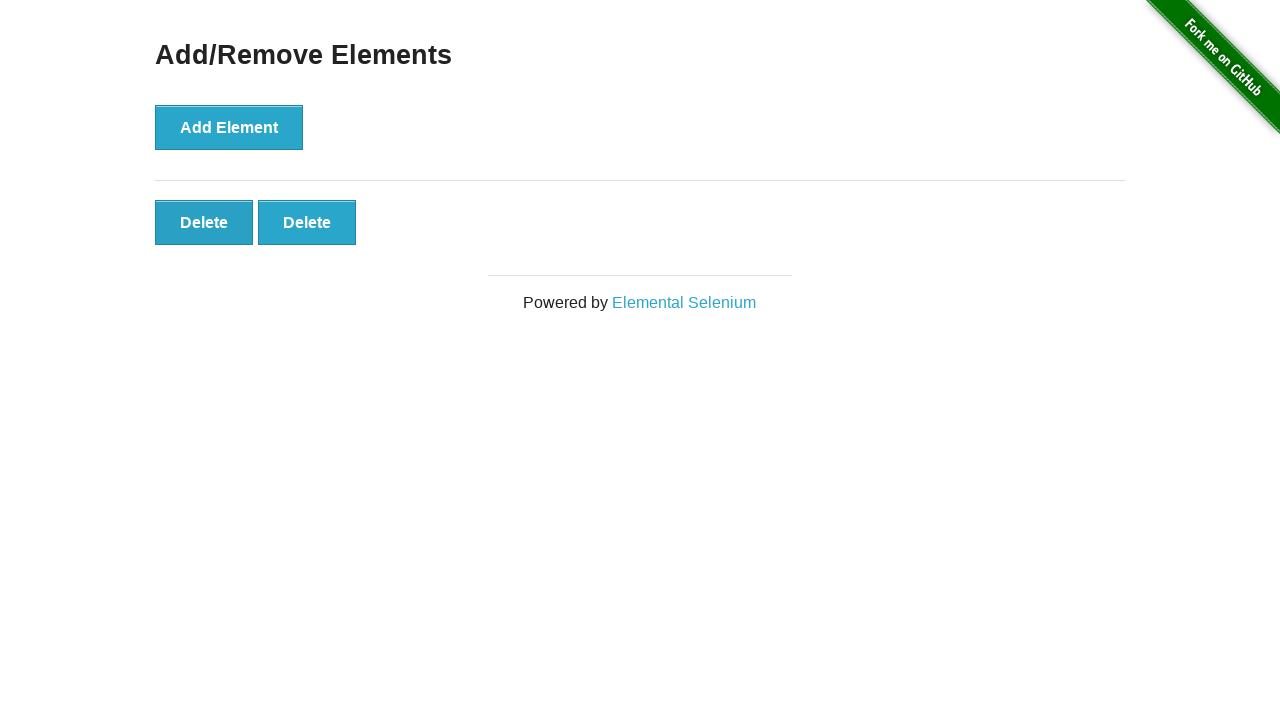

Waited 200ms for element to be removed
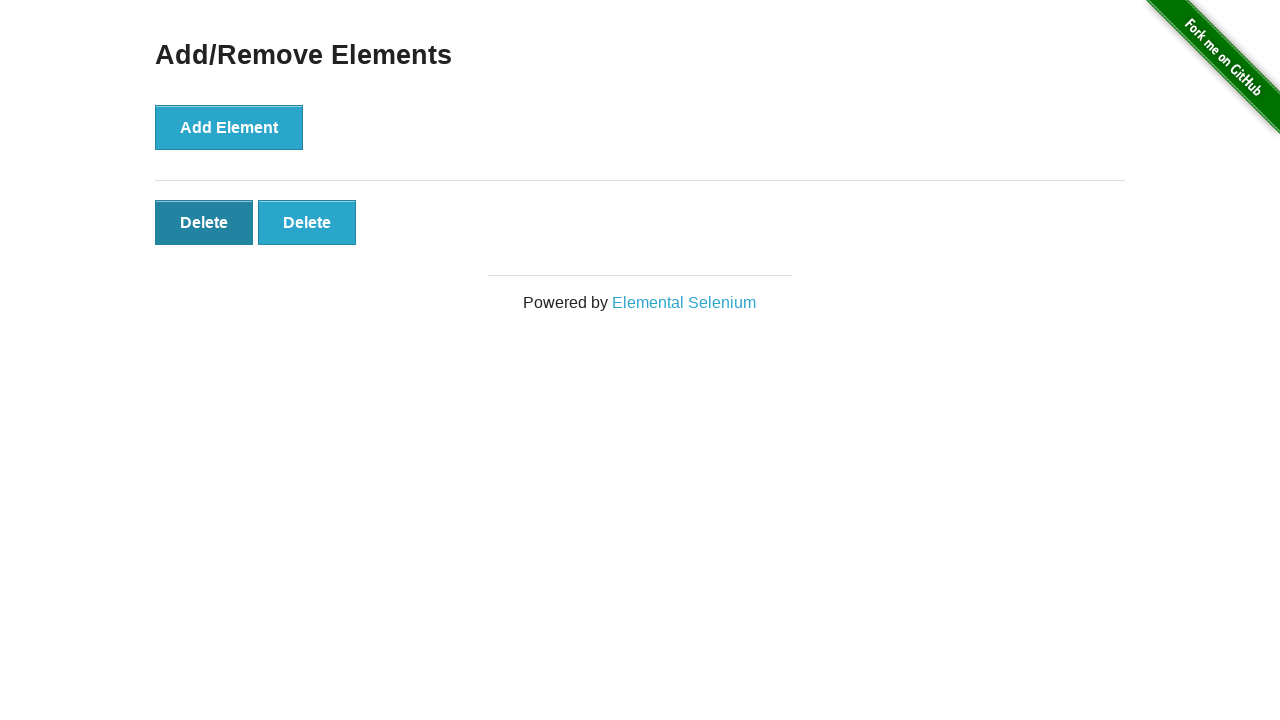

Clicked element to remove (iteration 6/7) at (204, 222) on div#elements > button.added-manually >> nth=0
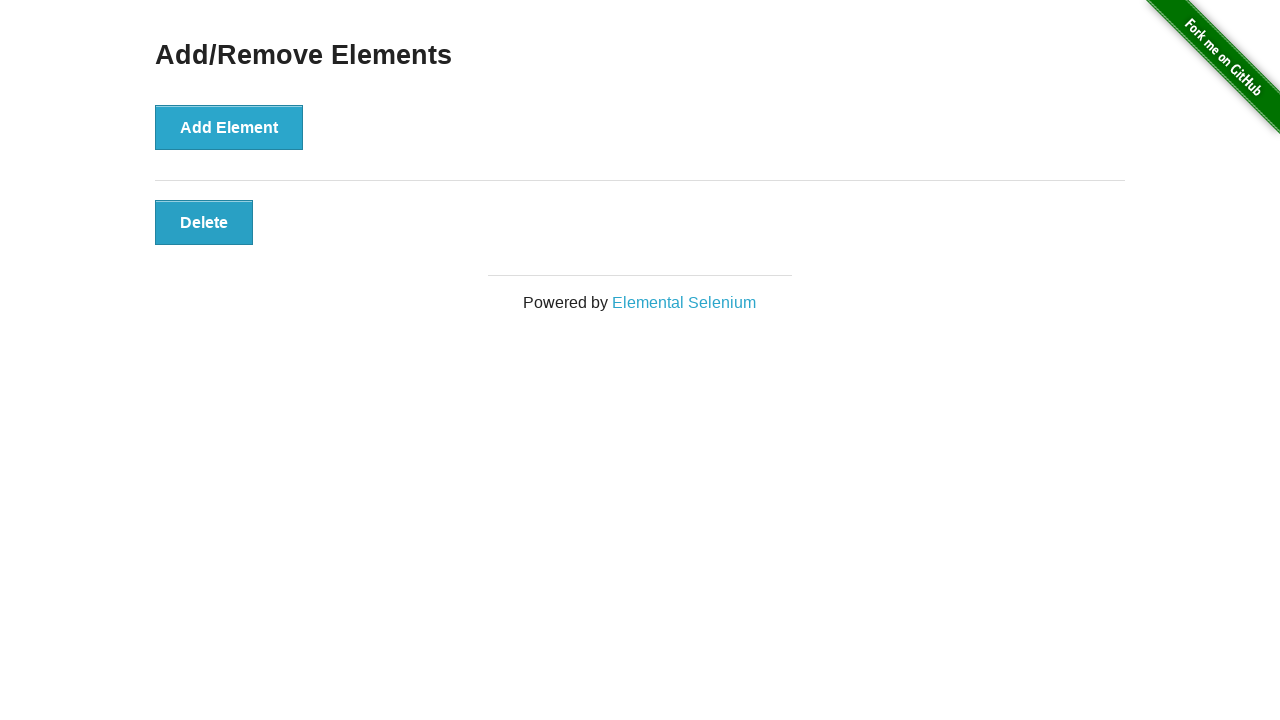

Waited 200ms for element to be removed
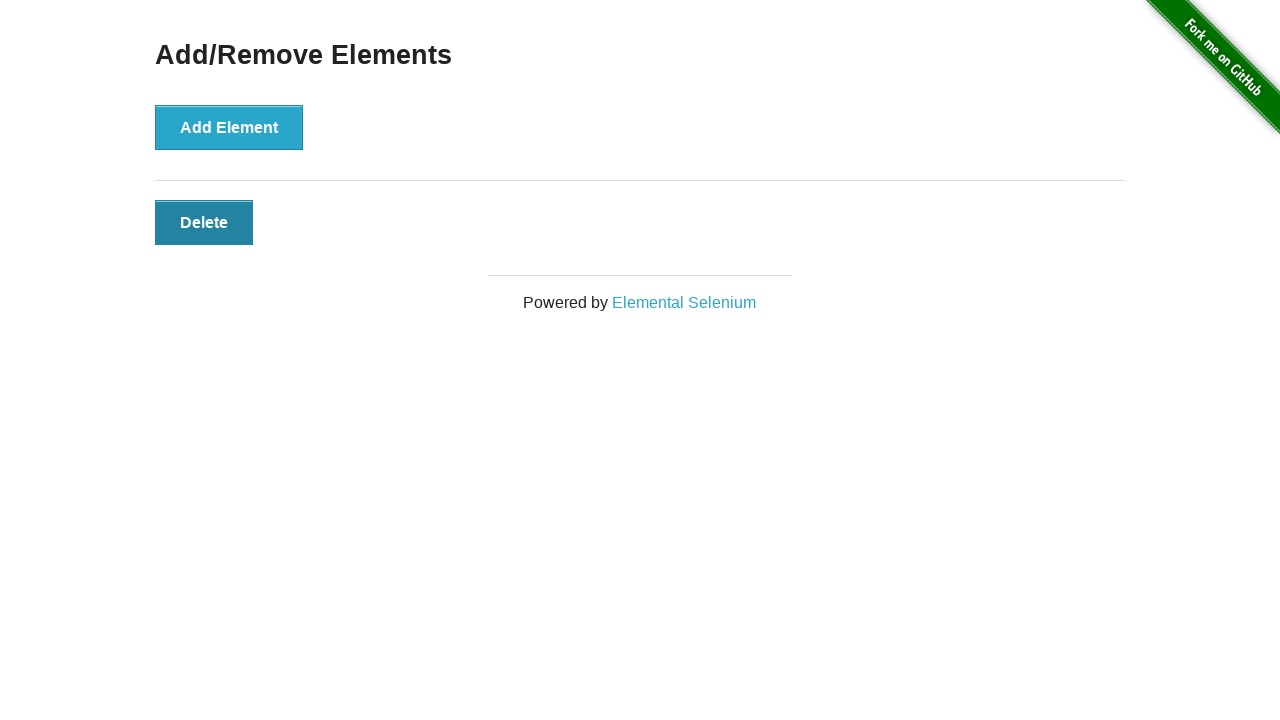

Clicked element to remove (iteration 7/7) at (204, 222) on div#elements > button.added-manually >> nth=0
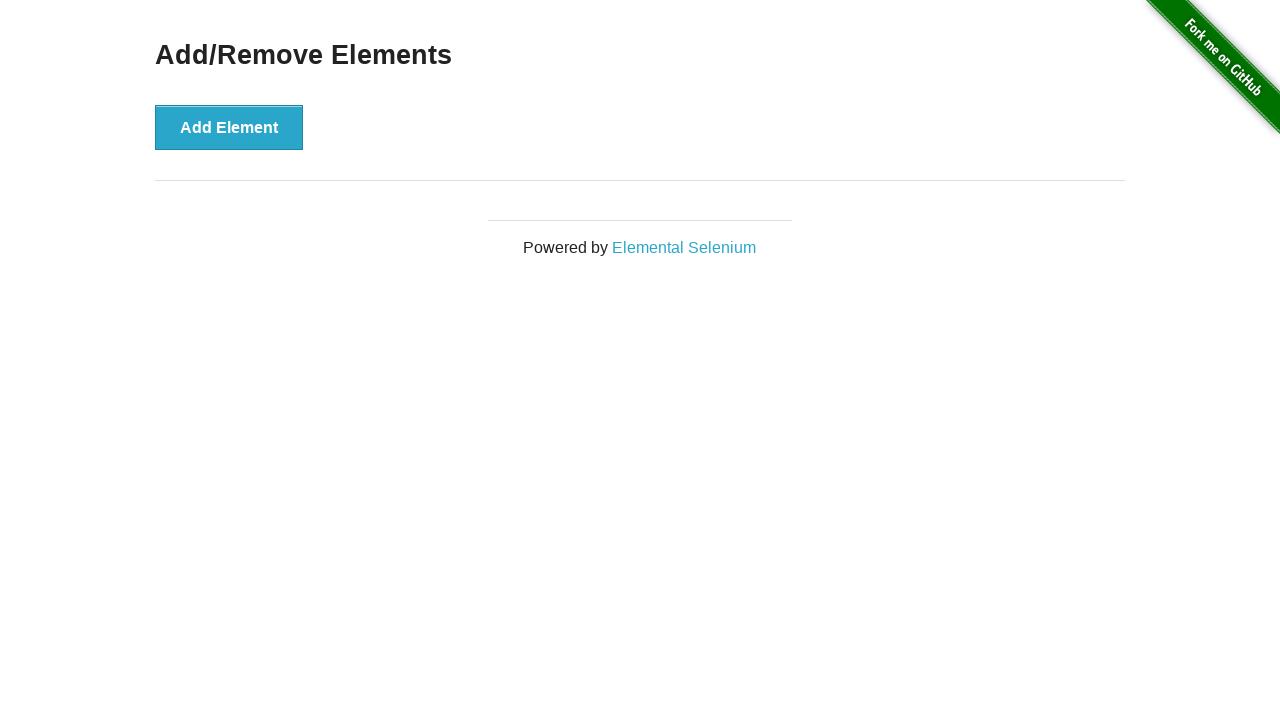

Waited 200ms for element to be removed
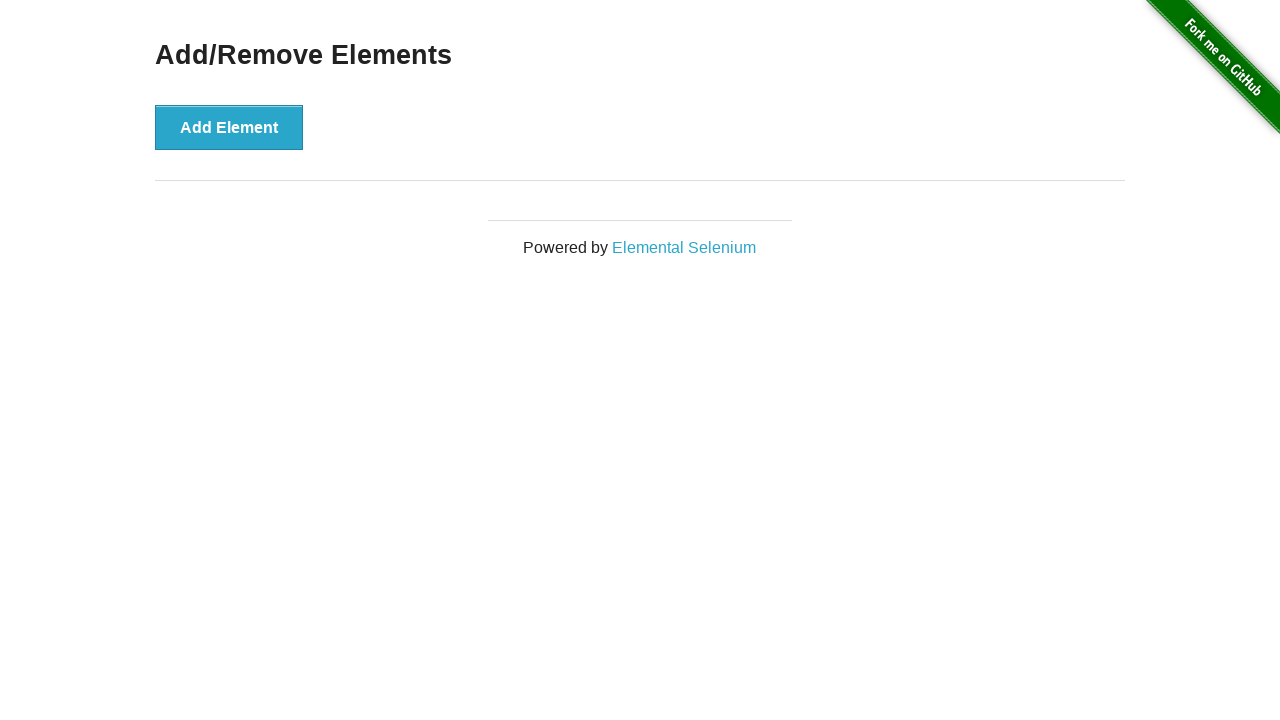

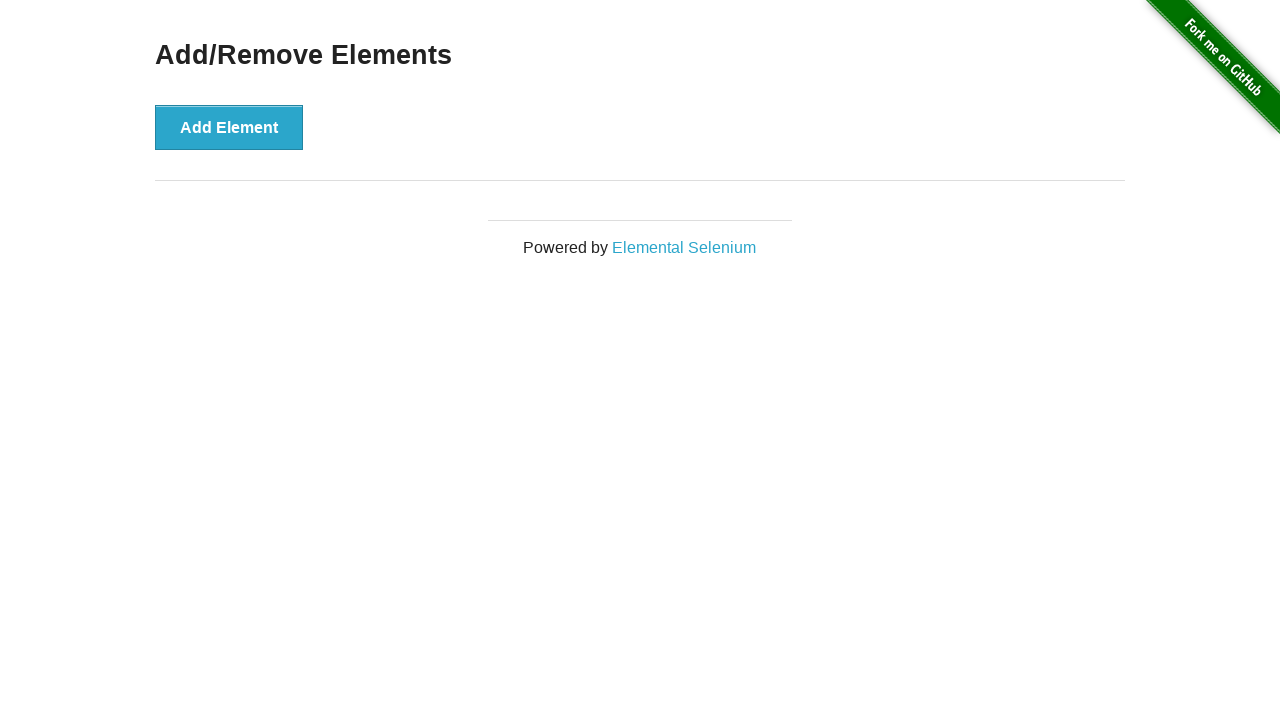